Tests negative registration case with special characters in first name

Starting URL: https://www.sharelane.com/cgi-bin/register.py?page=1&zip_code=12787

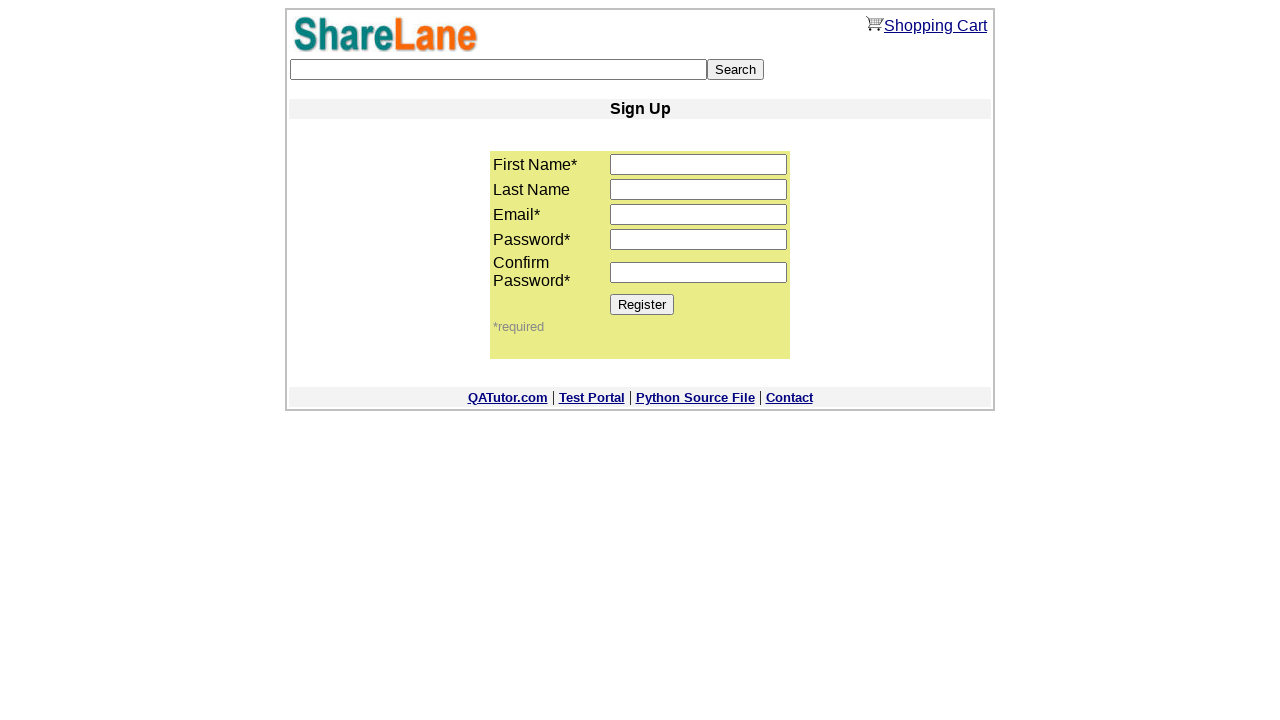

Filled first name field with special characters '$%$%$%%$%%%$%' on input[name='first_name']
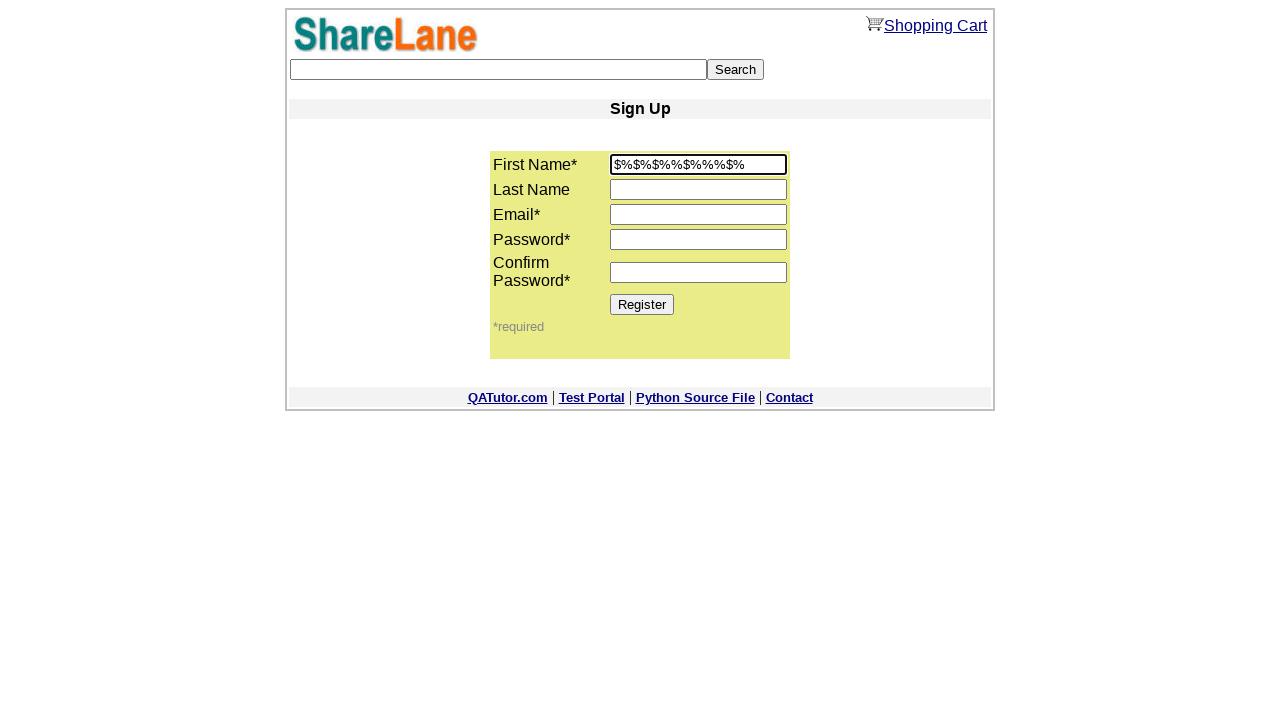

Filled last name field with 'sdjhbf' on input[name='last_name']
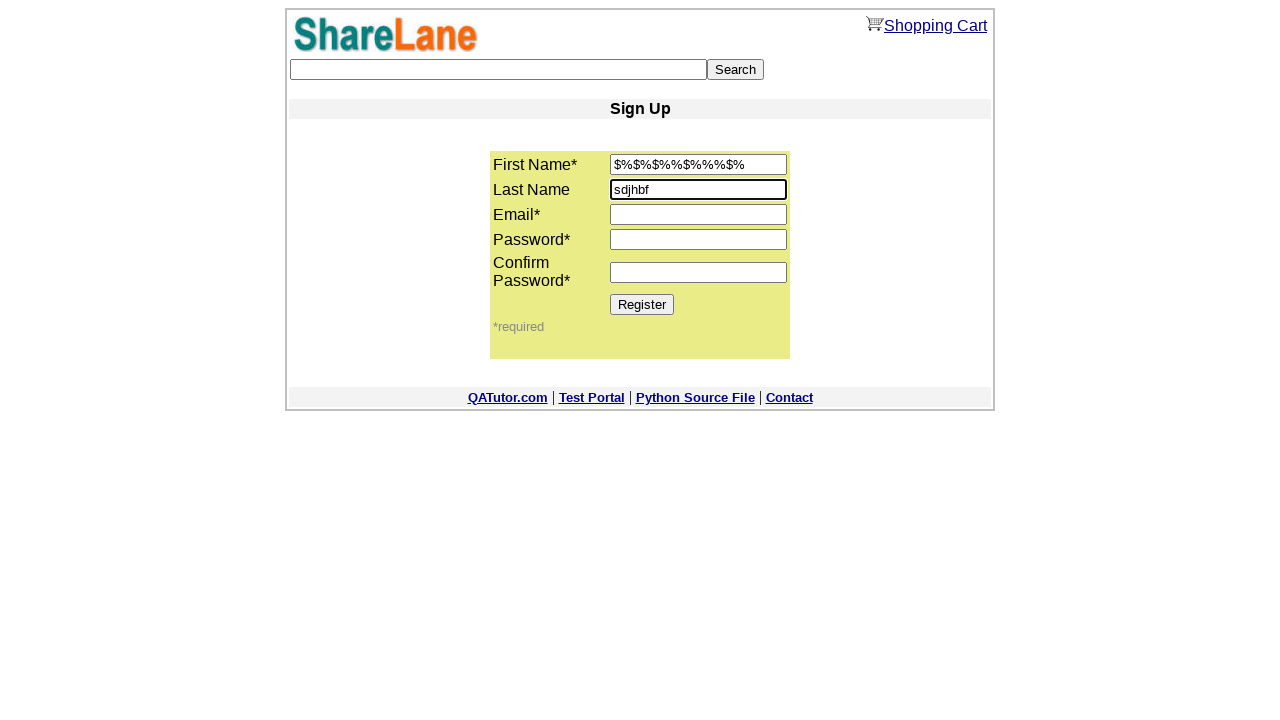

Filled email field with 'specialchar@example.com' on input[name='email']
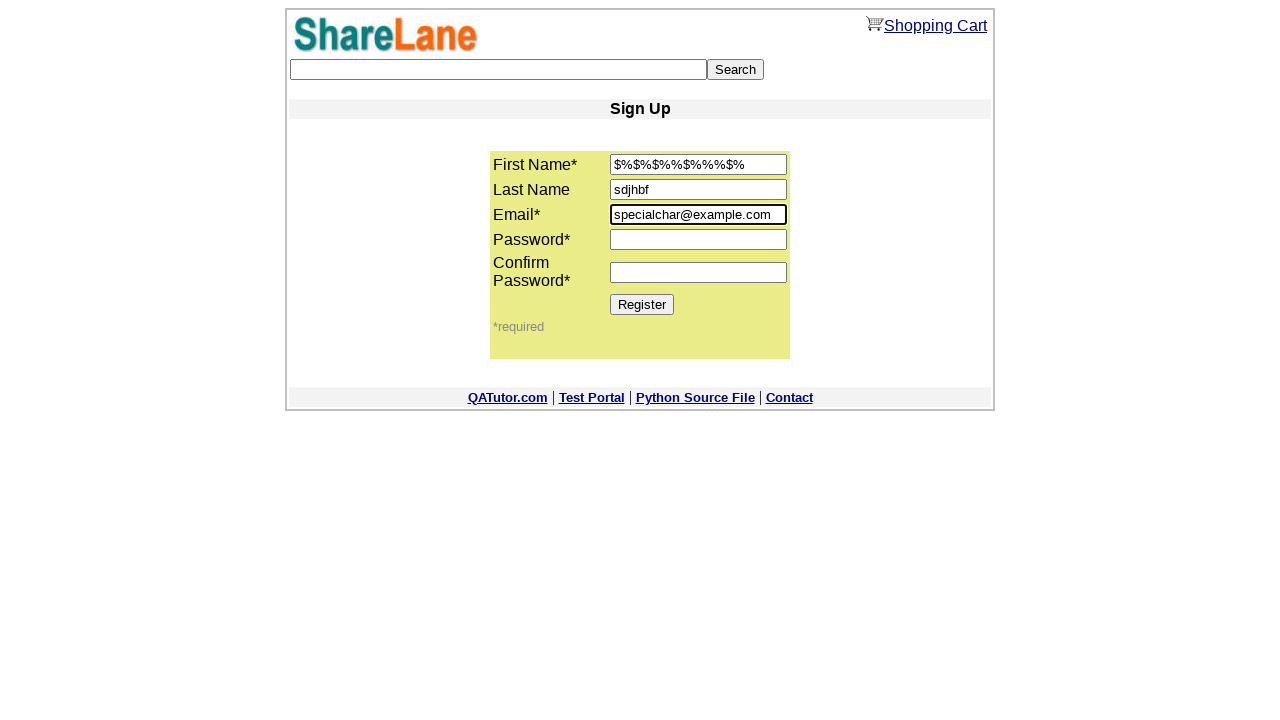

Filled password field with 'qwerty123' on input[name='password1']
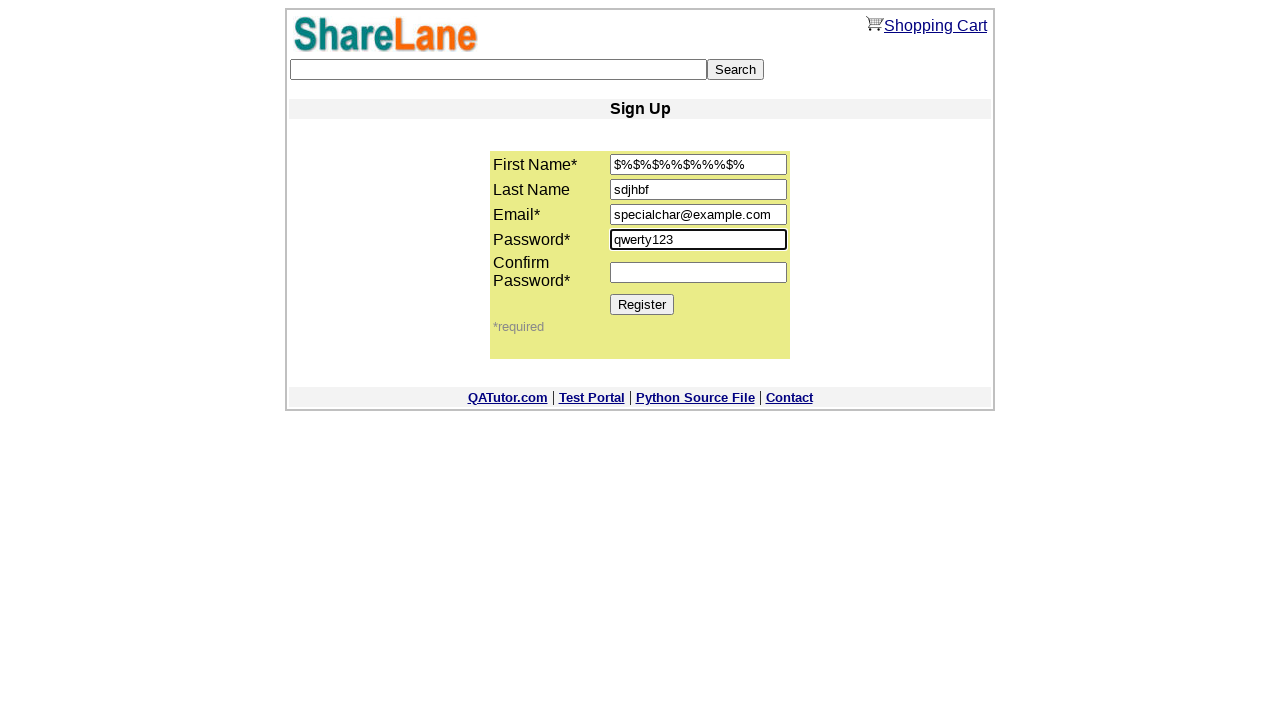

Filled confirm password field with 'qwerty123' on input[name='password2']
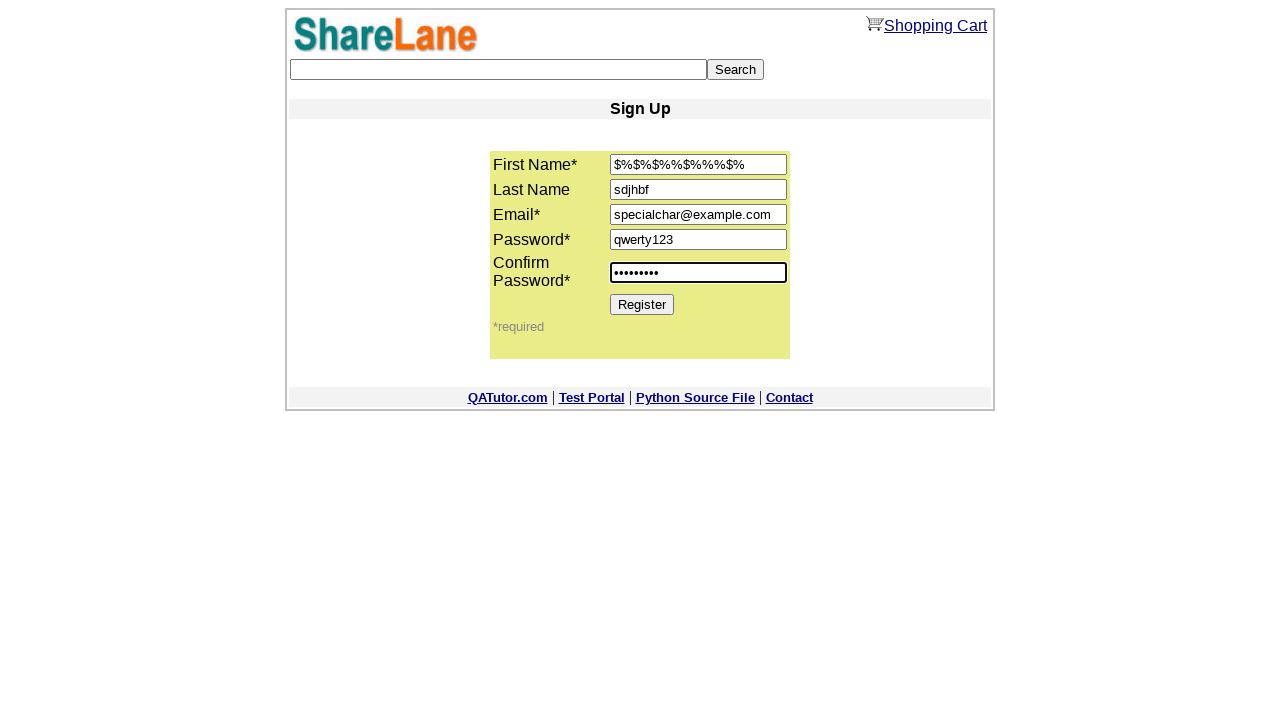

Clicked Register button at (642, 304) on input[value='Register']
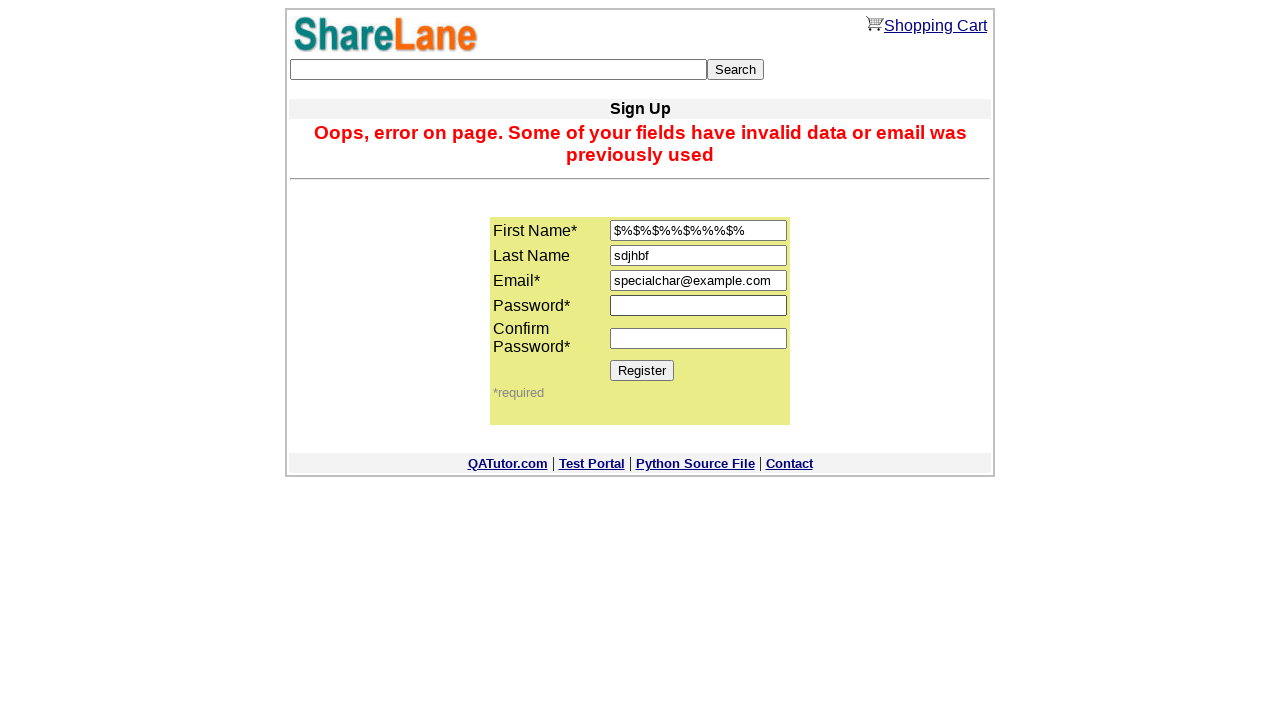

Verified registration form still present on page - special characters in first name rejected
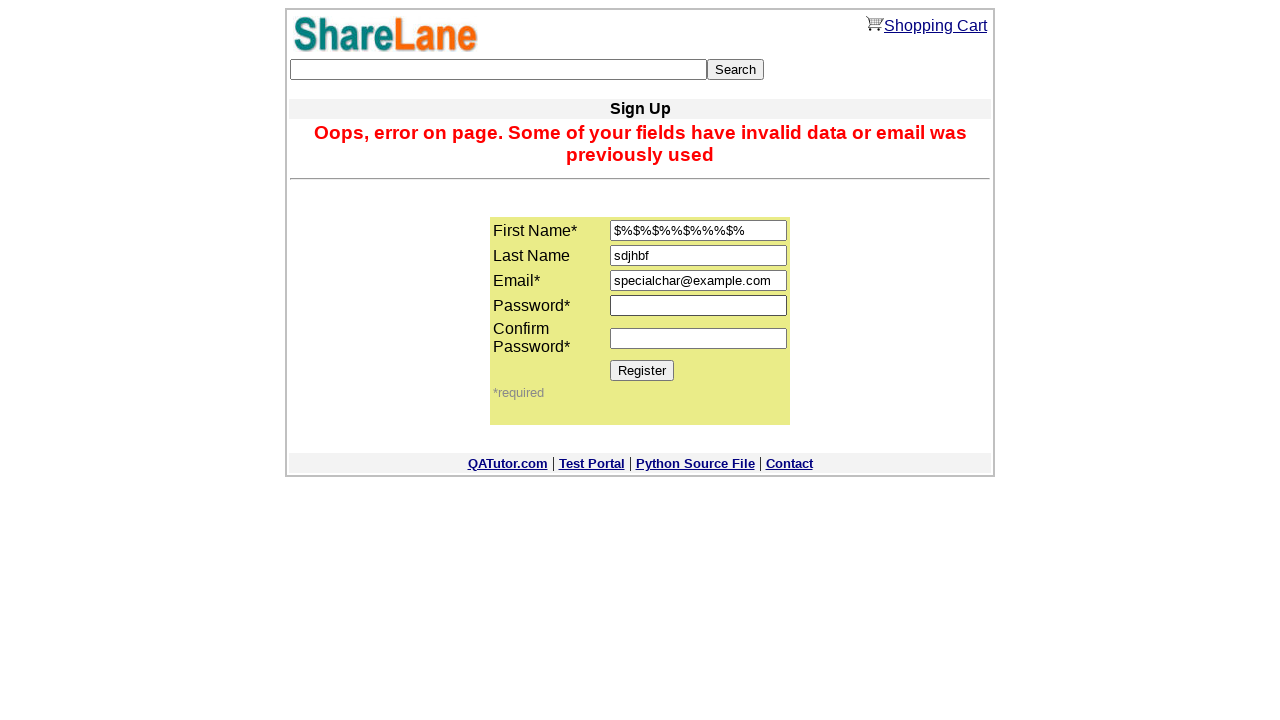

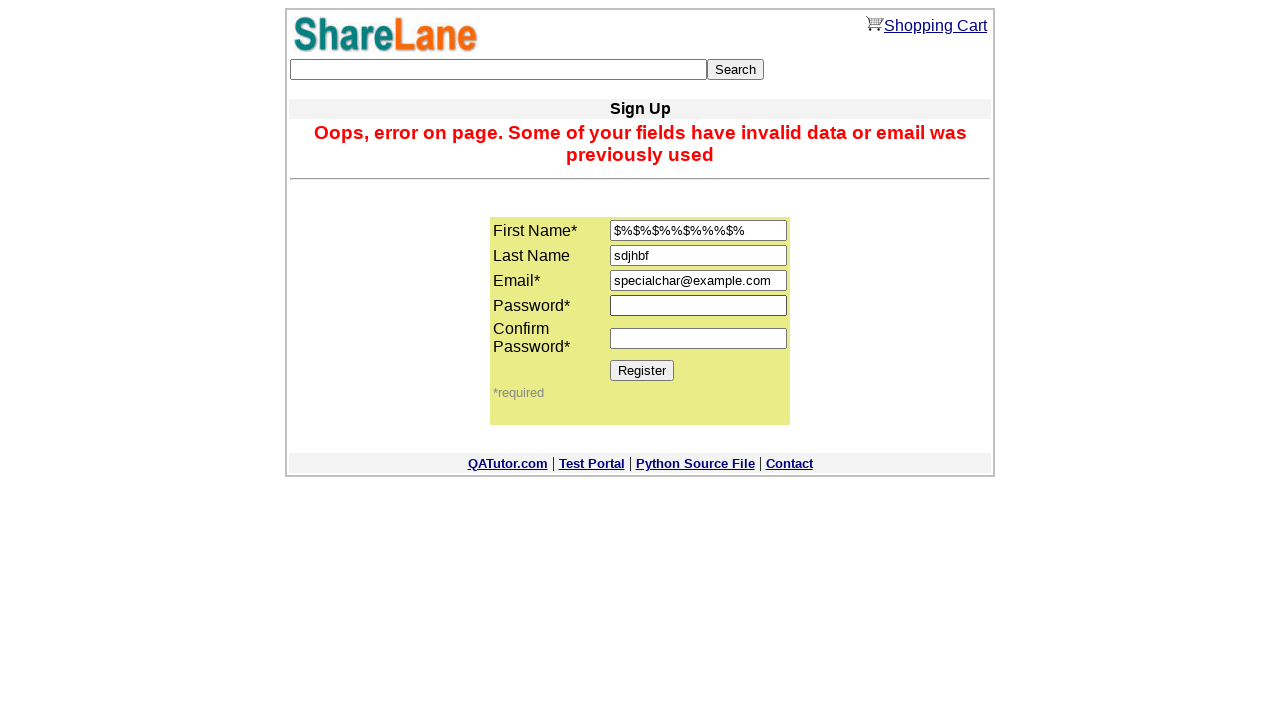